Tests dynamic controls by toggling checkbox visibility and enabling/disabling input field

Starting URL: https://the-internet.herokuapp.com/

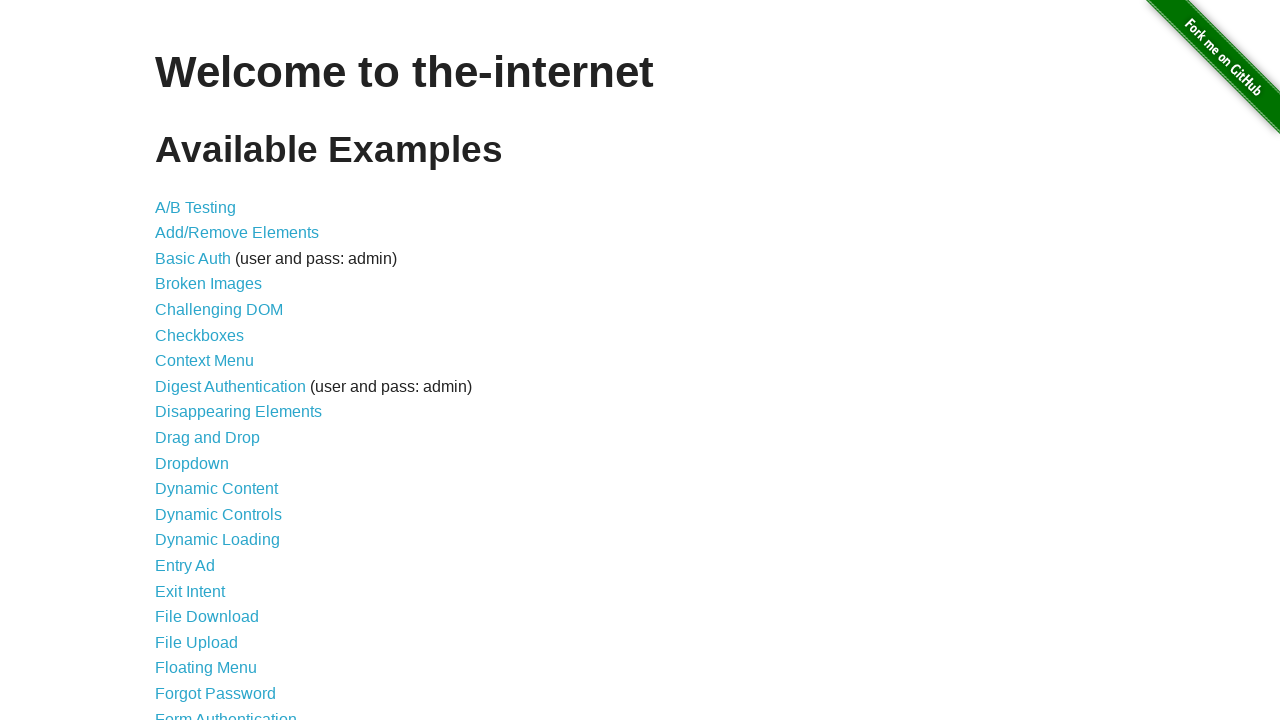

Clicked on Dynamic Controls link at (218, 514) on text=Dynamic Controls
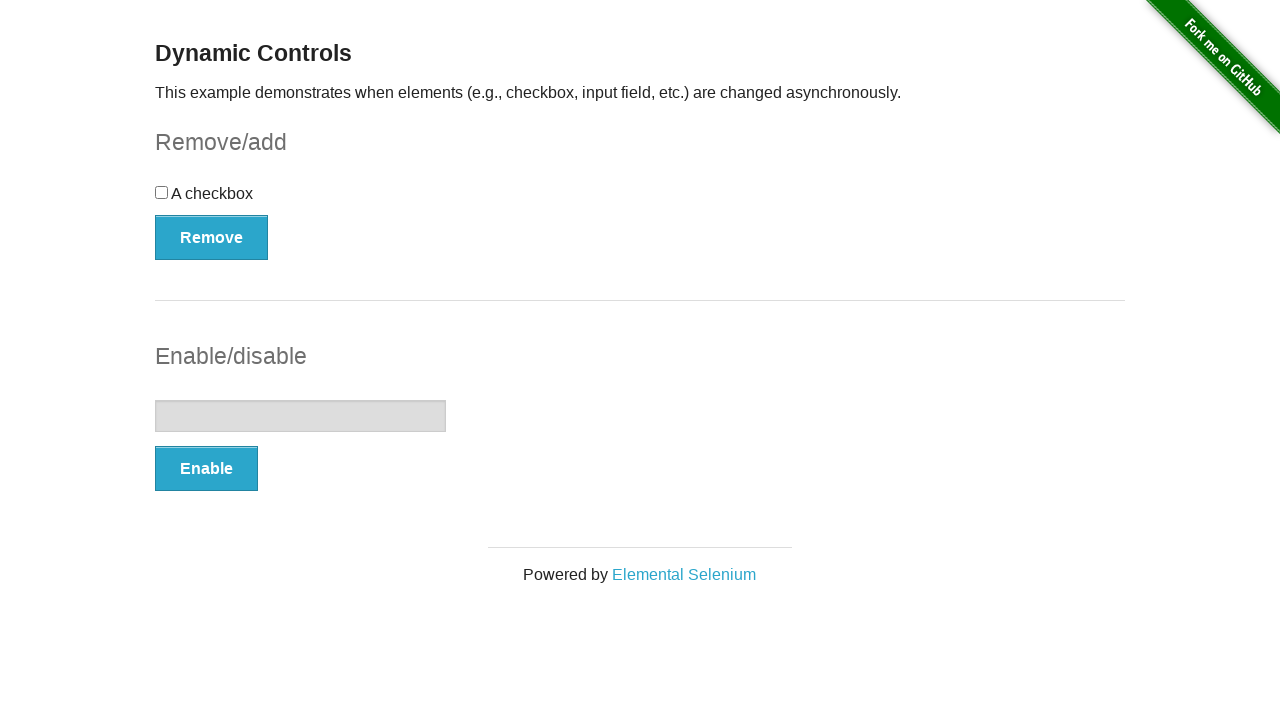

Page loaded and checkbox toggle button is visible
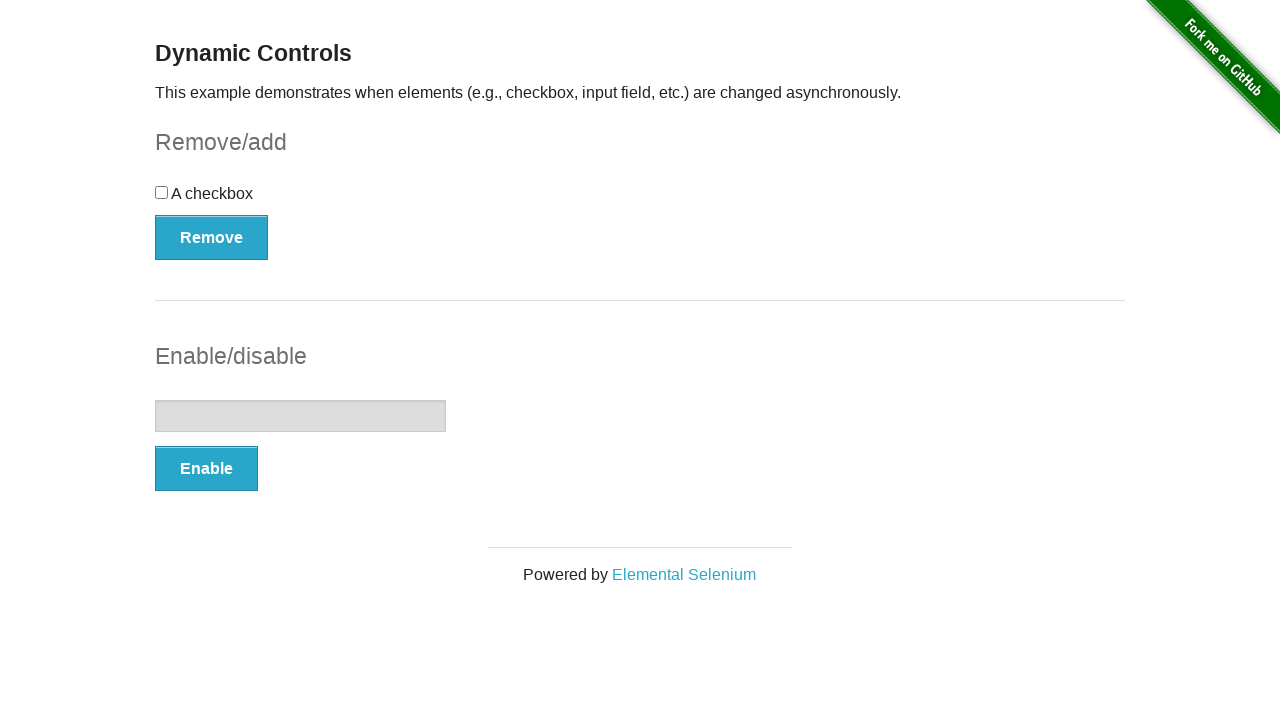

Clicked on checkbox to select it at (162, 192) on input[type='checkbox']
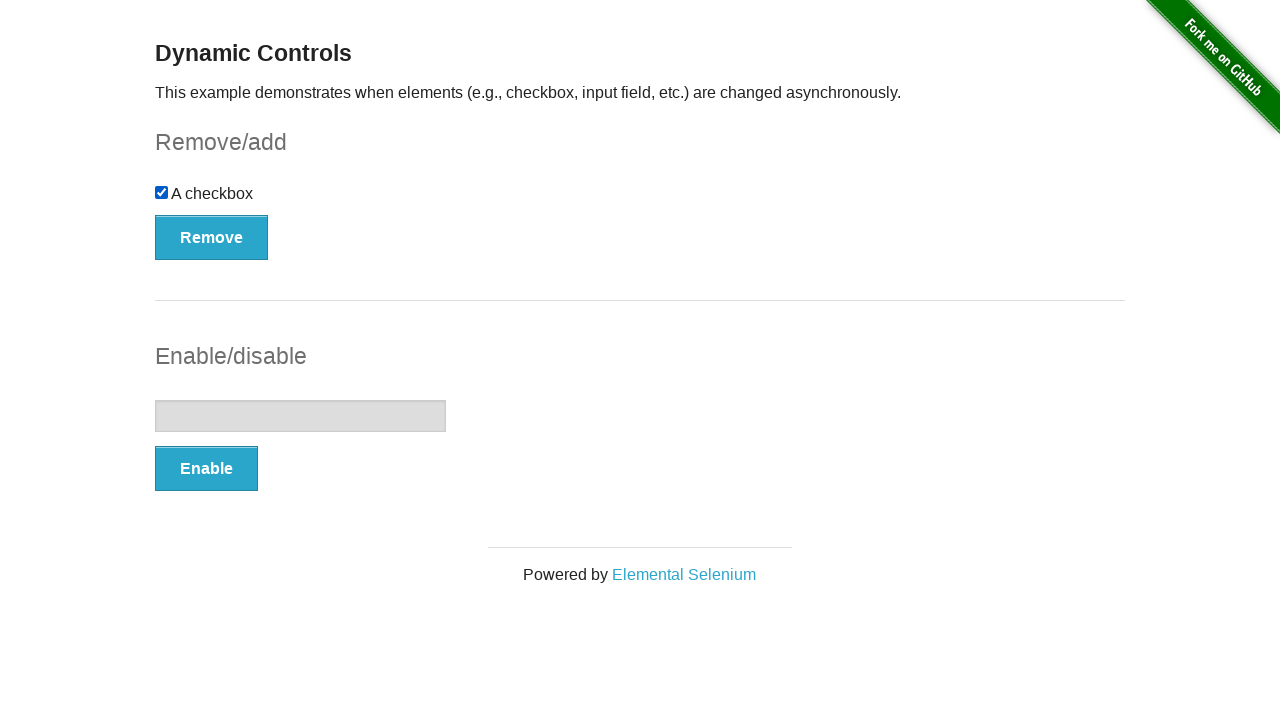

Clicked Remove button to hide checkbox at (212, 237) on [onclick='swapCheckbox()']
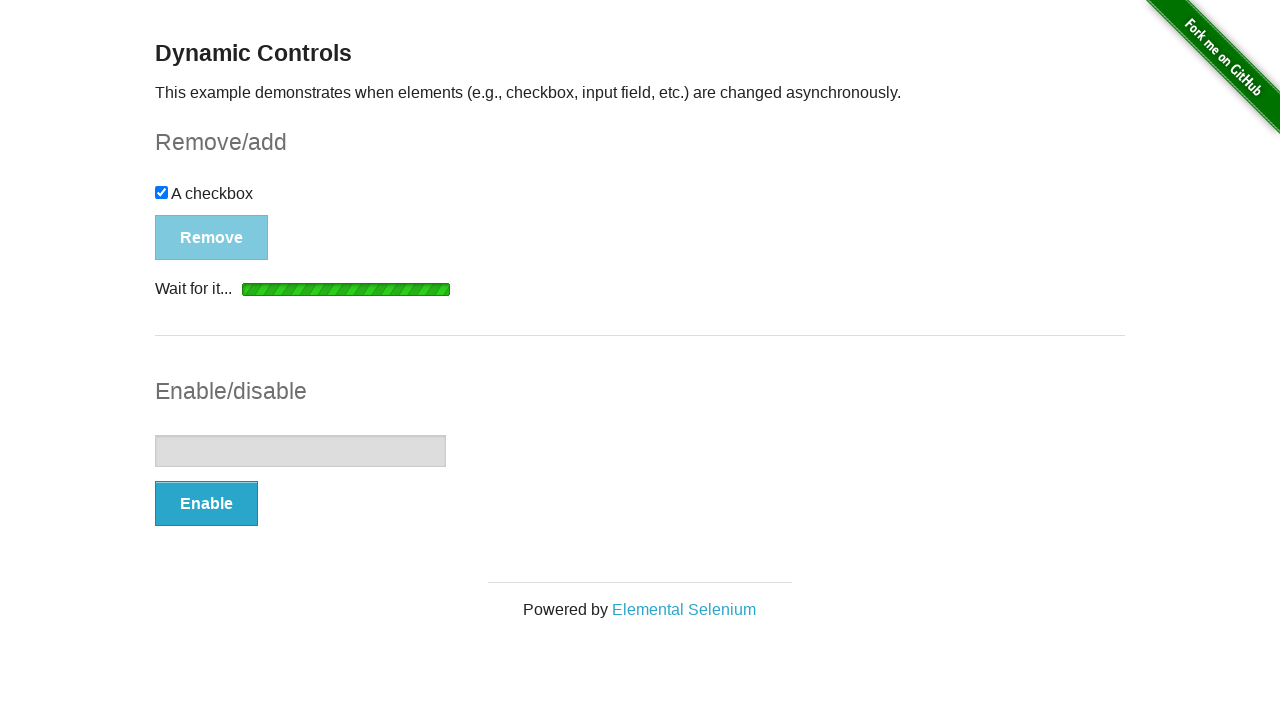

Loading spinner disappeared after checkbox removal
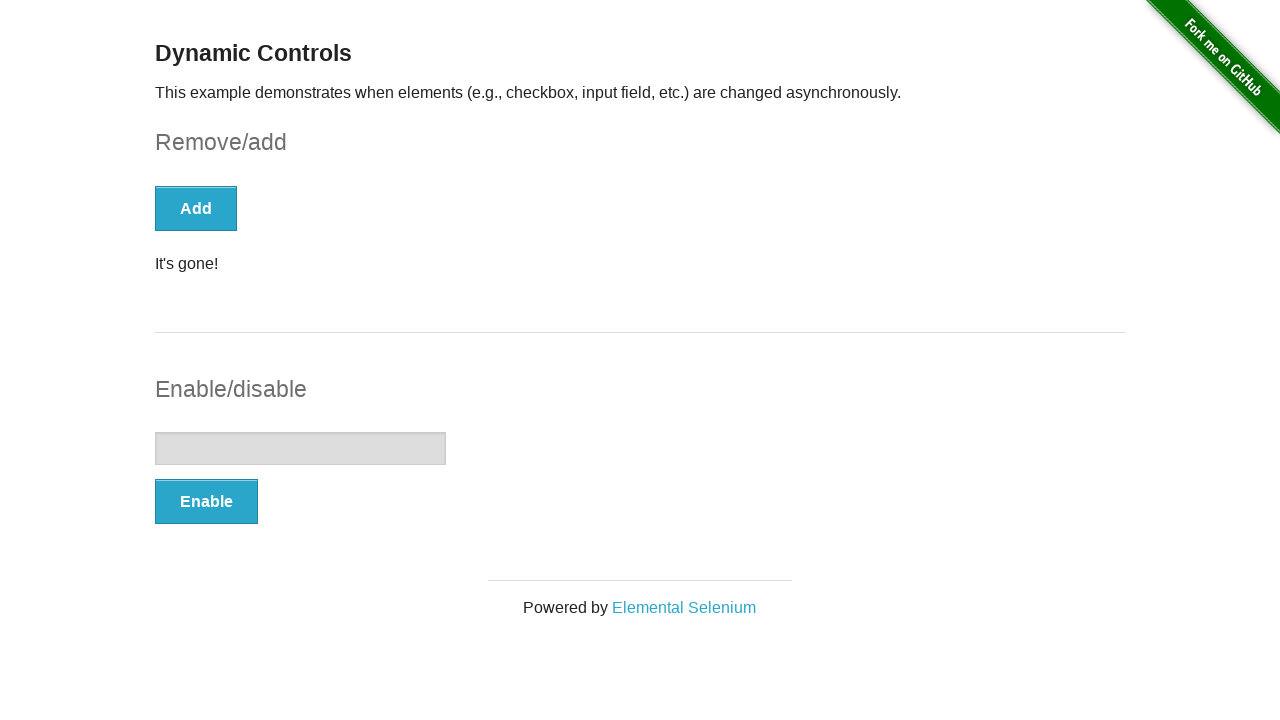

Clicked Enable button to enable input field at (206, 501) on [onclick='swapInput()']
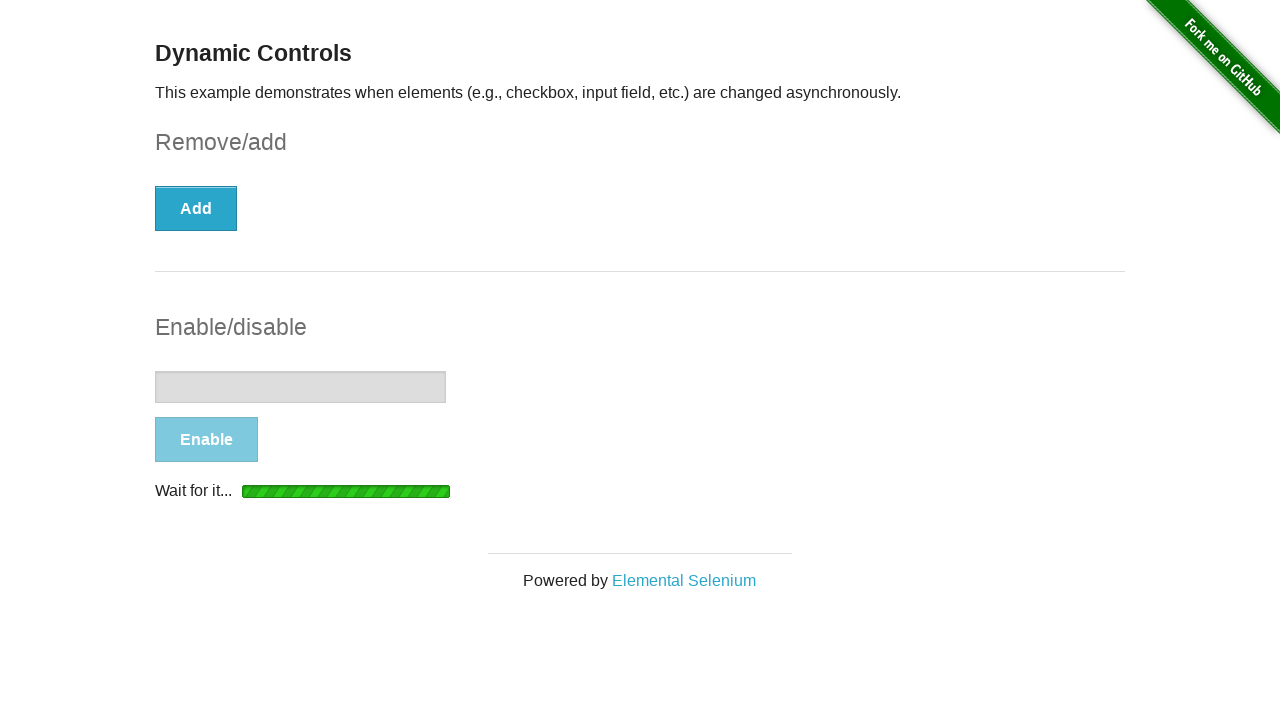

Loading spinner disappeared after input field enabled
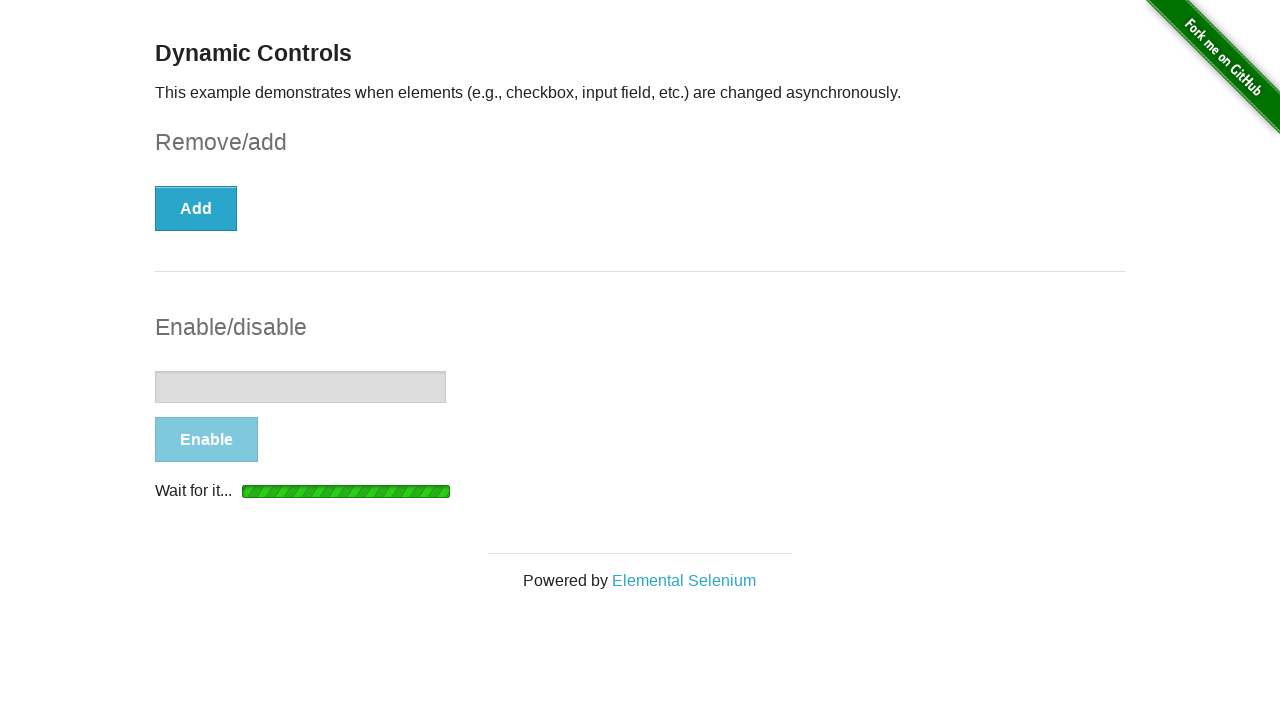

Filled text input field with 'Test input' on input[type='text']
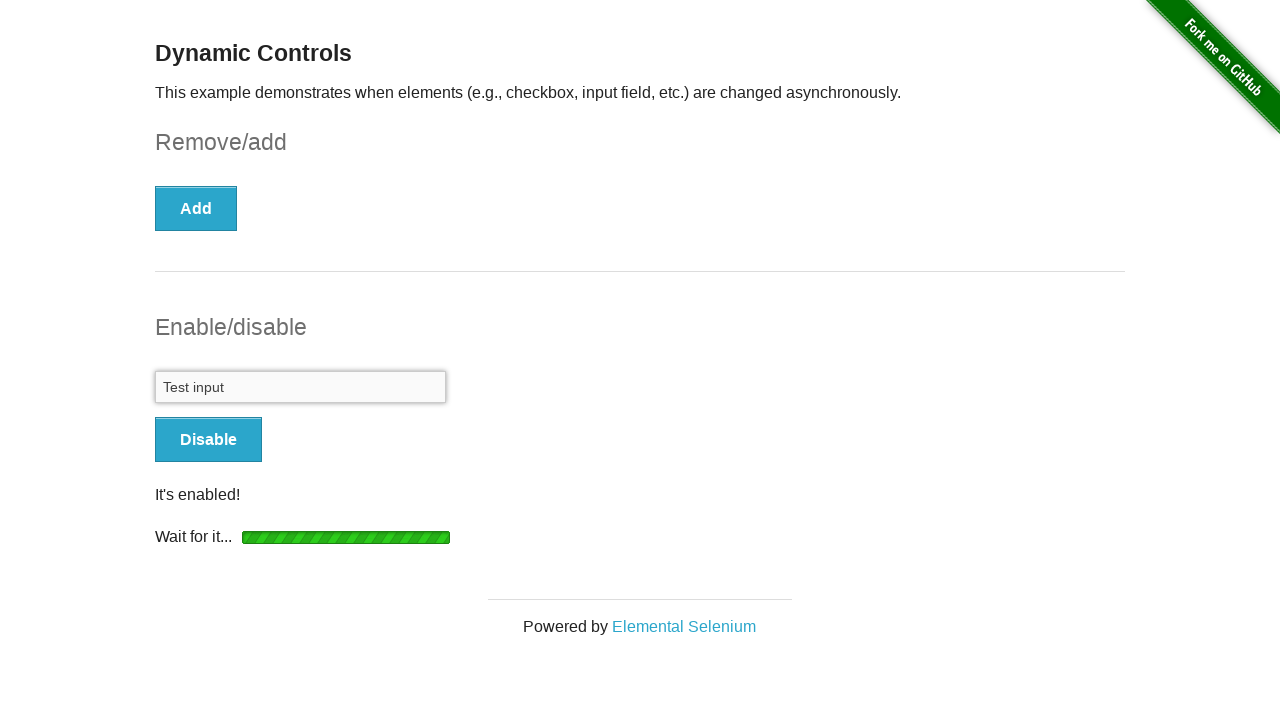

Navigated back to previous page
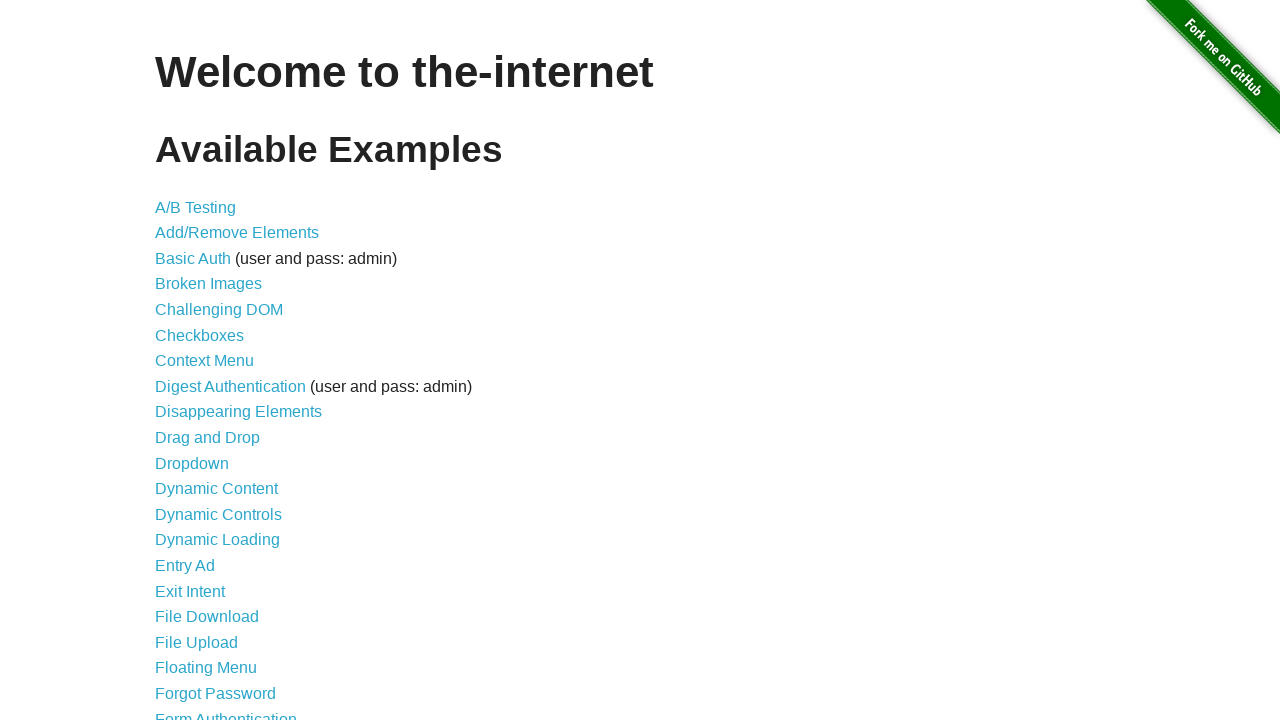

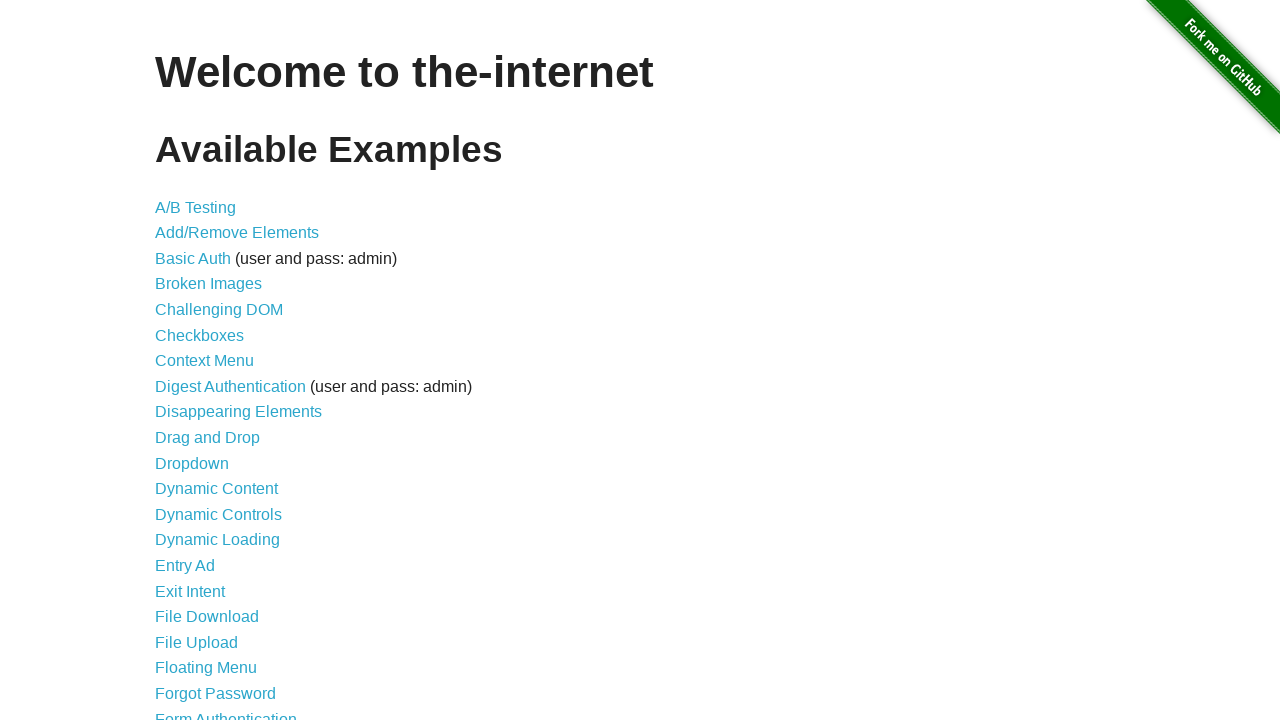